Tests drag and drop functionality by dragging an element and dropping it on a target using the dragAndDrop method

Starting URL: https://jqueryui.com/droppable/

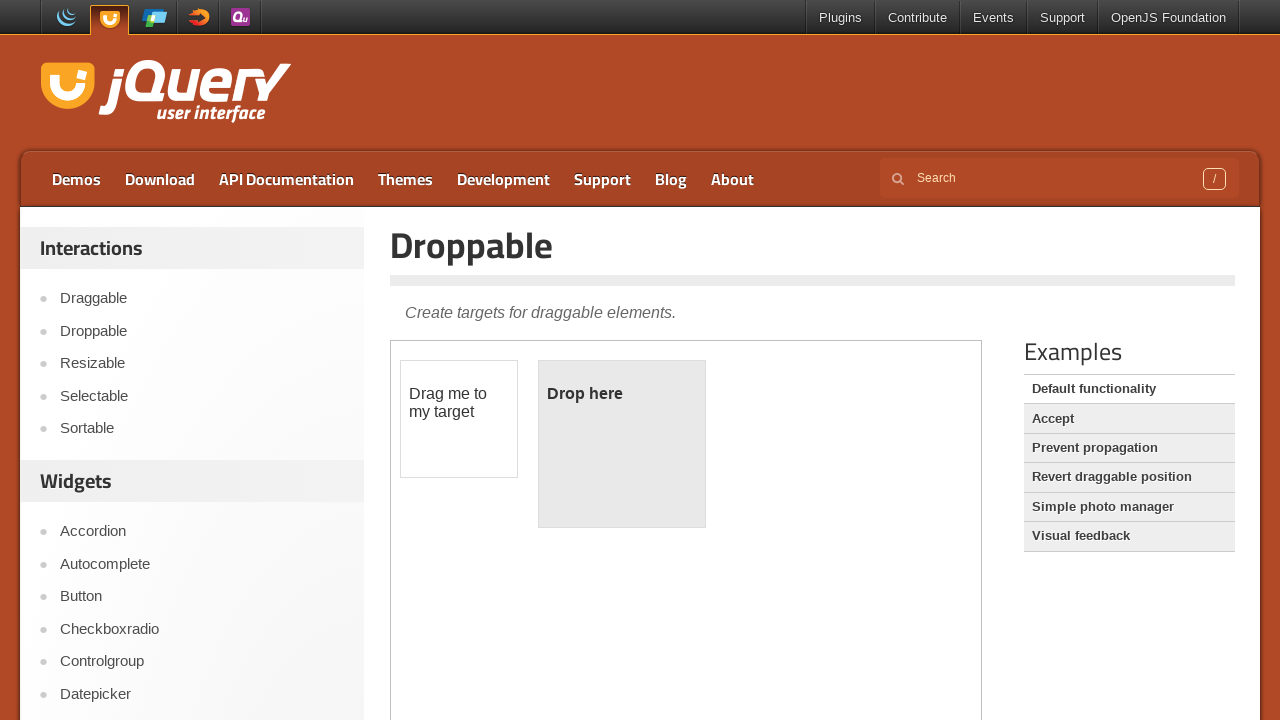

Navigated to jQuery UI droppable demo page
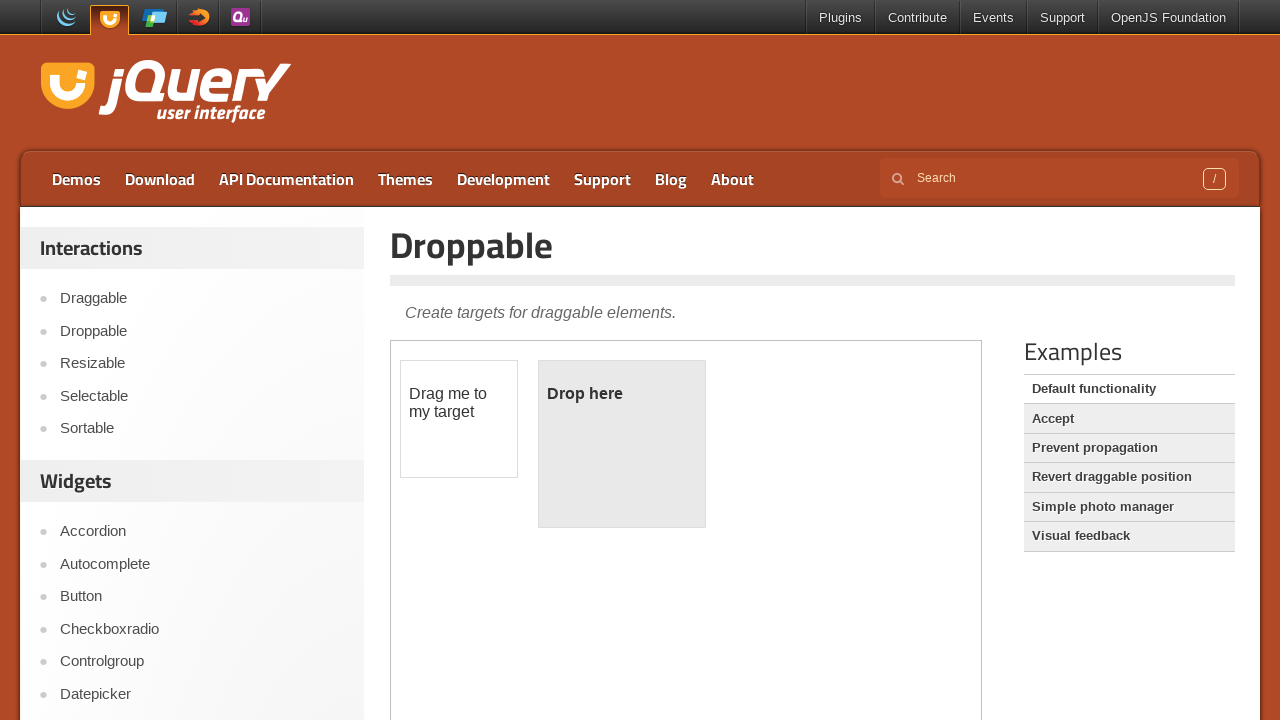

Located the iframe containing the drag and drop demo
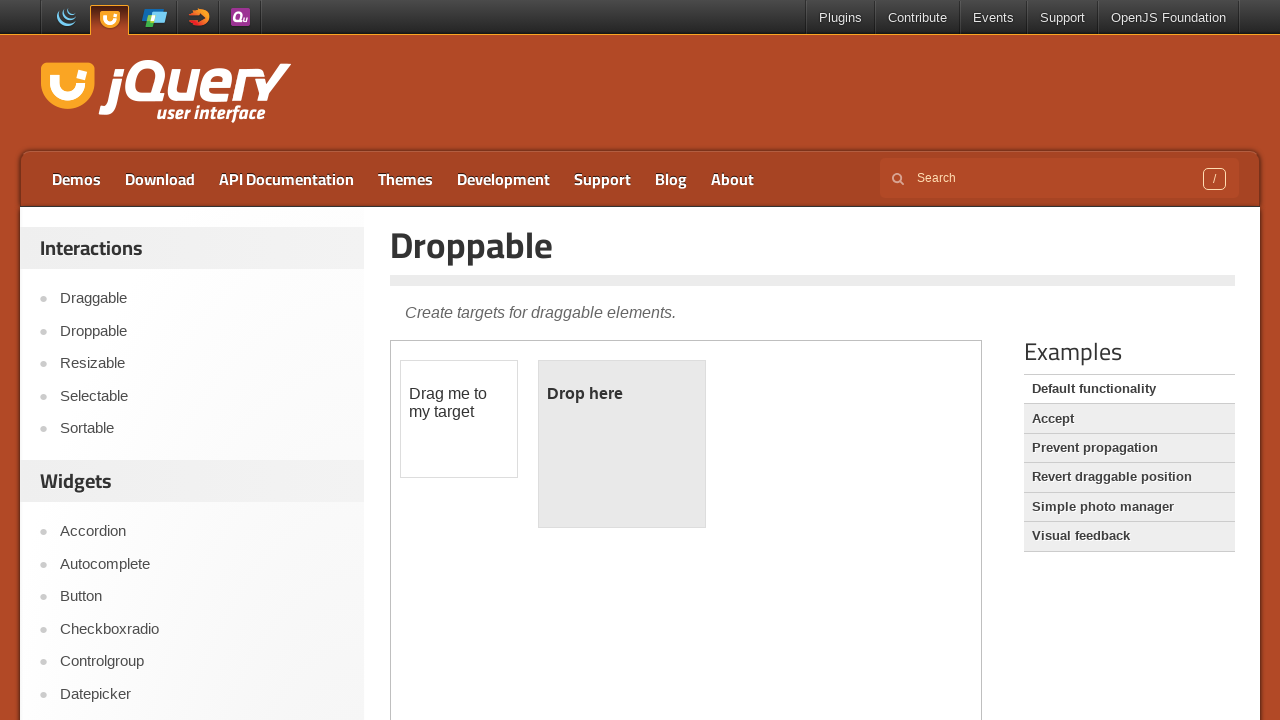

Located the draggable element
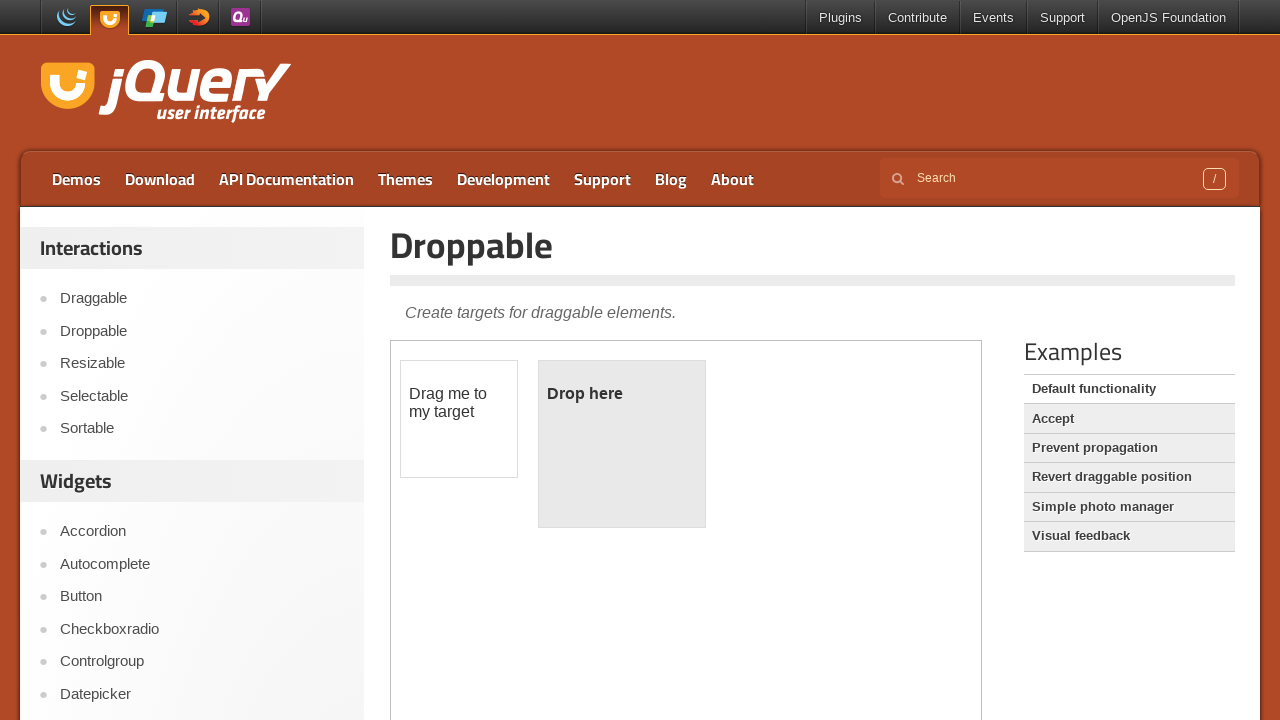

Located the droppable target element
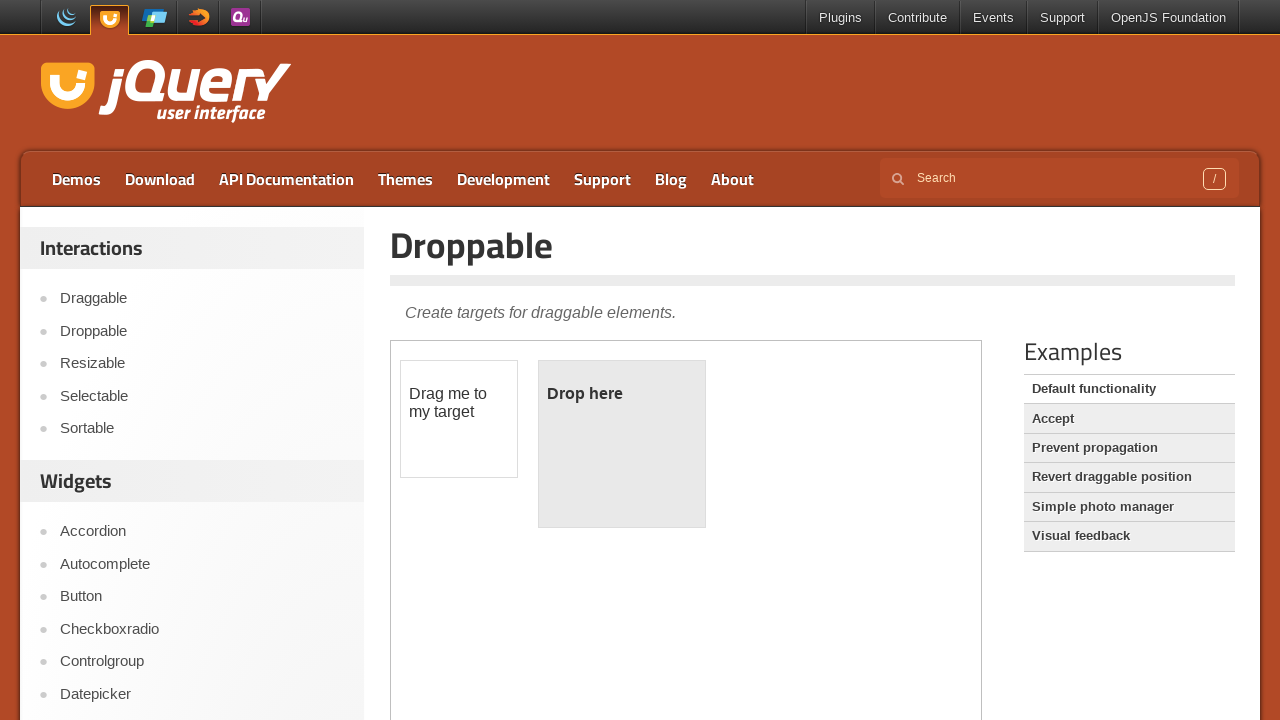

Dragged the draggable element and dropped it on the droppable target at (622, 444)
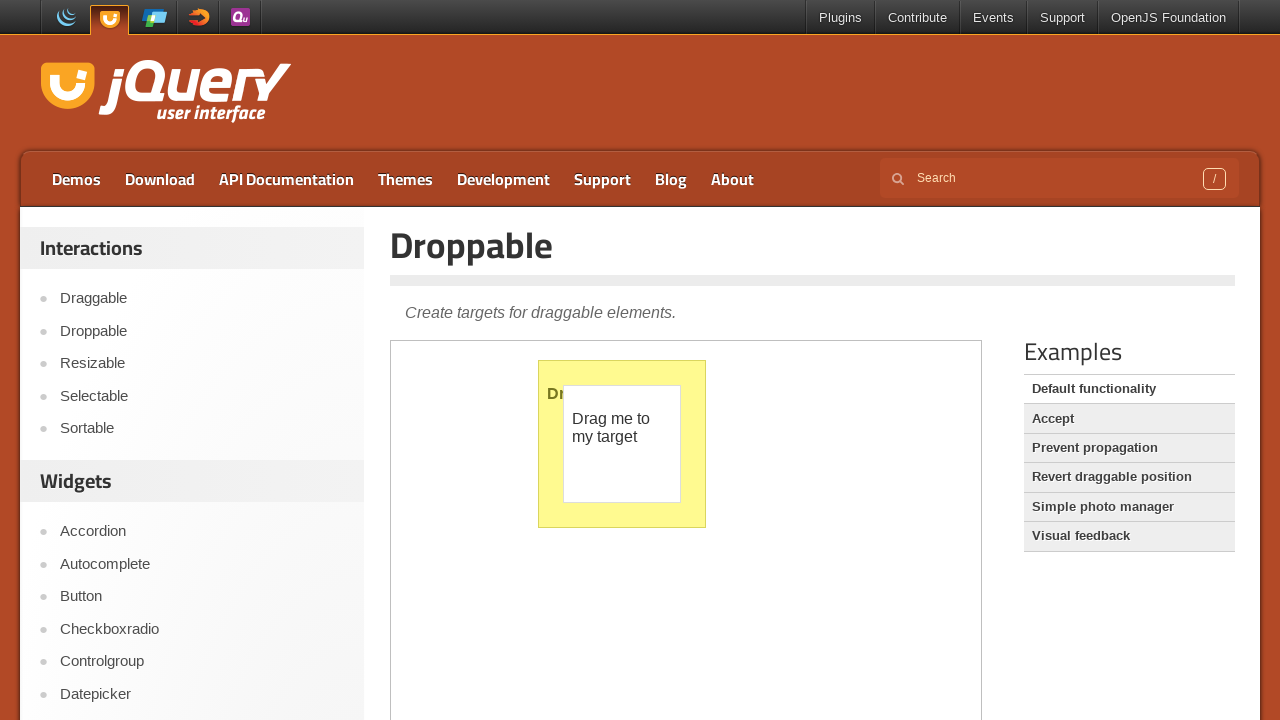

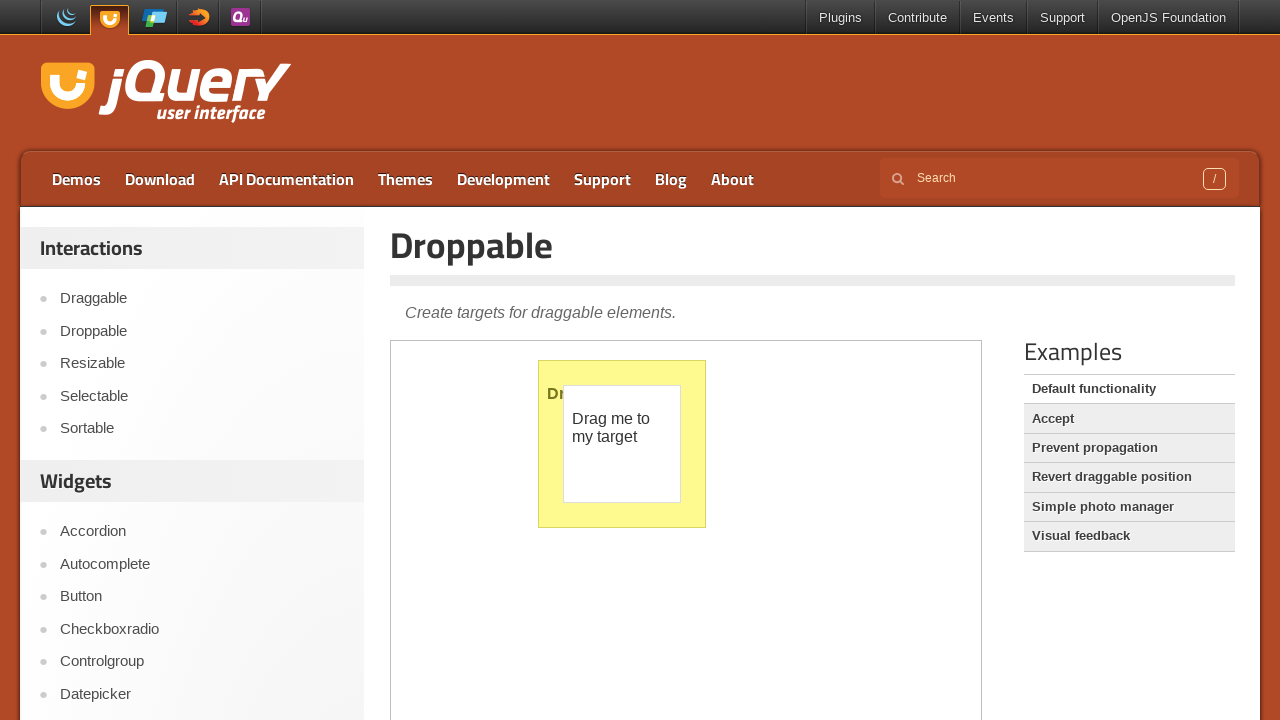